Tests JavaScript alert box functionality by clicking a button to trigger an alert, verifying the alert text, accepting it, and confirming the alert disappears

Starting URL: http://demo.automationtesting.in/Alerts.html

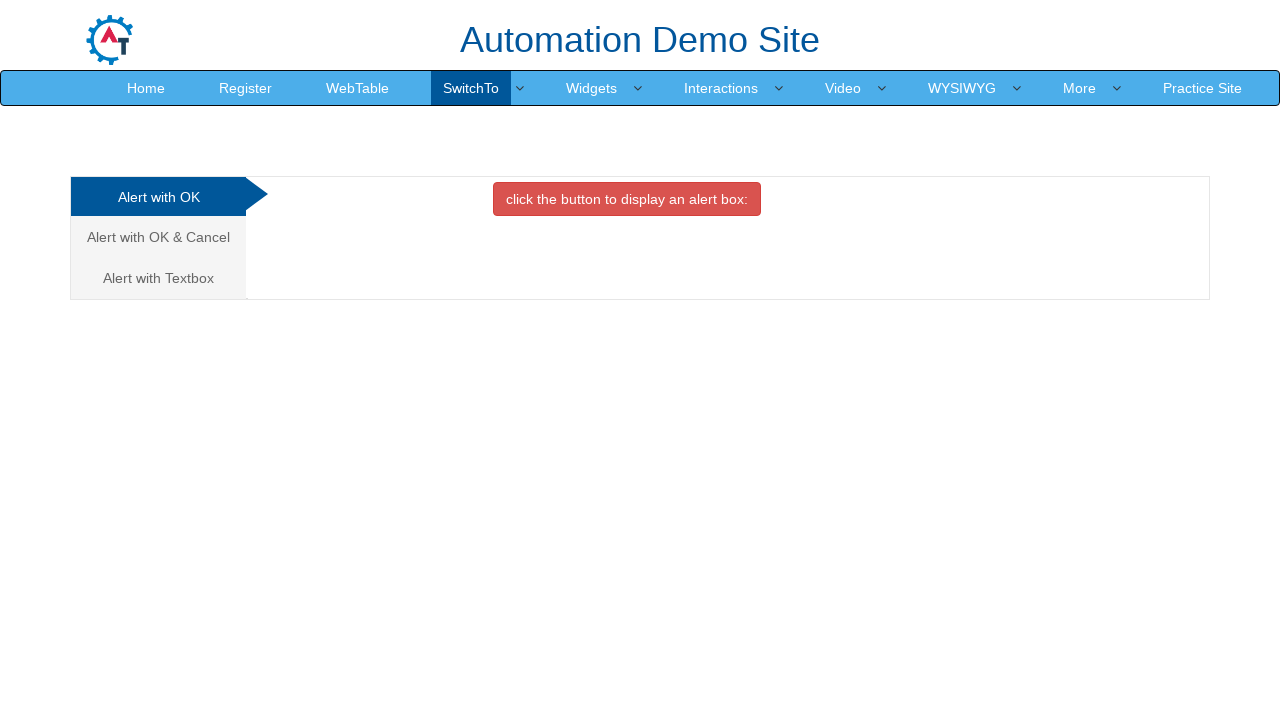

Clicked 'alert box' button to trigger alert at (627, 199) on xpath=//button[contains(text(), 'alert box')]
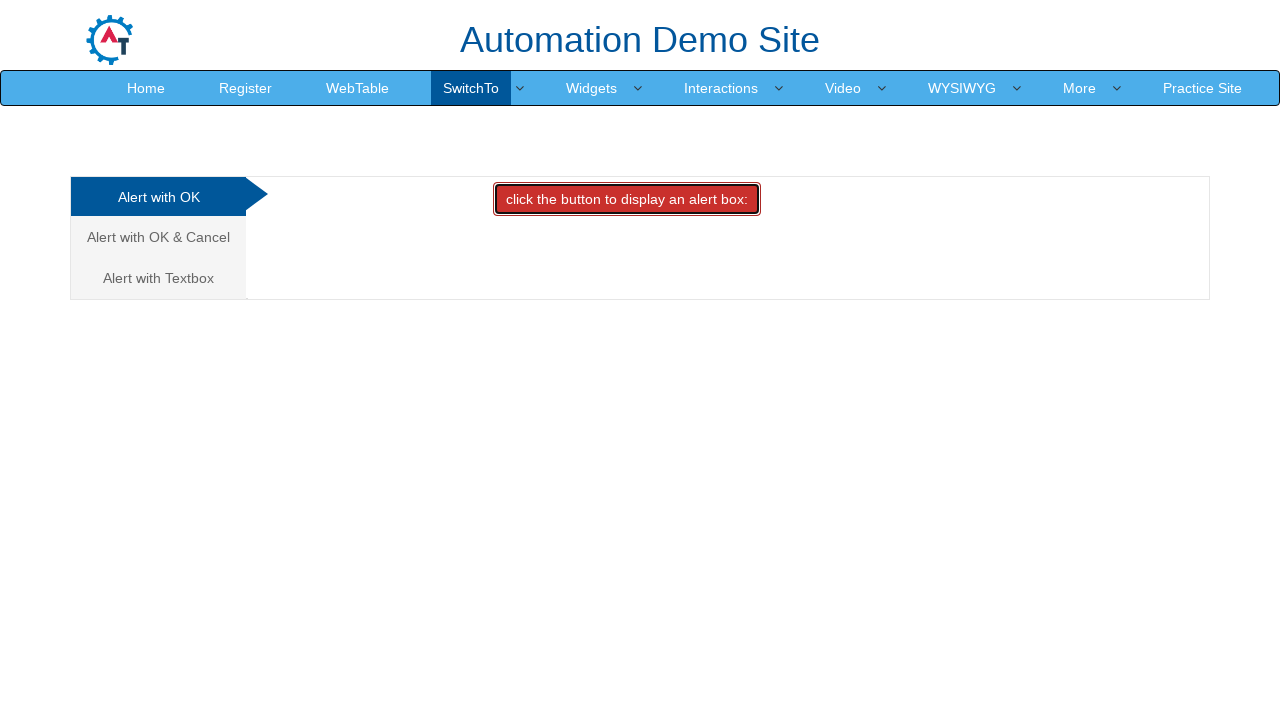

Set up dialog handler to capture and accept alerts
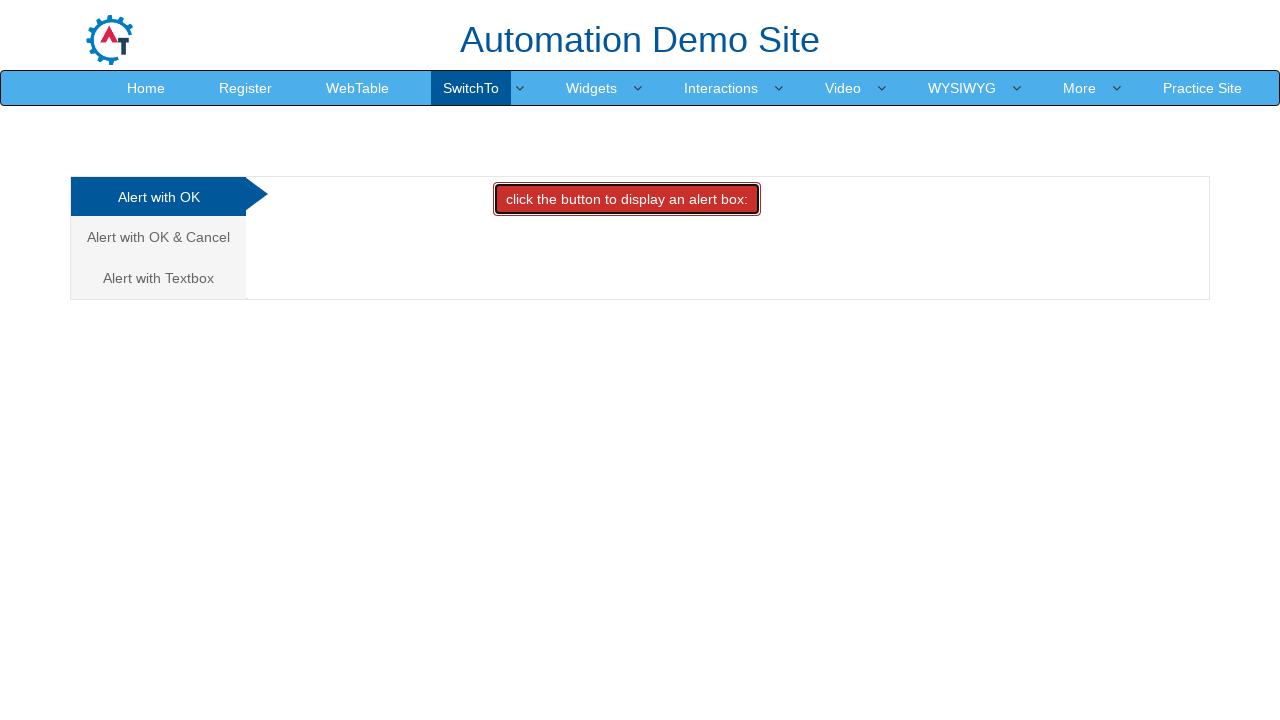

Clicked 'alert box' button again to trigger alert with handler active at (627, 199) on xpath=//button[contains(text(), 'alert box')]
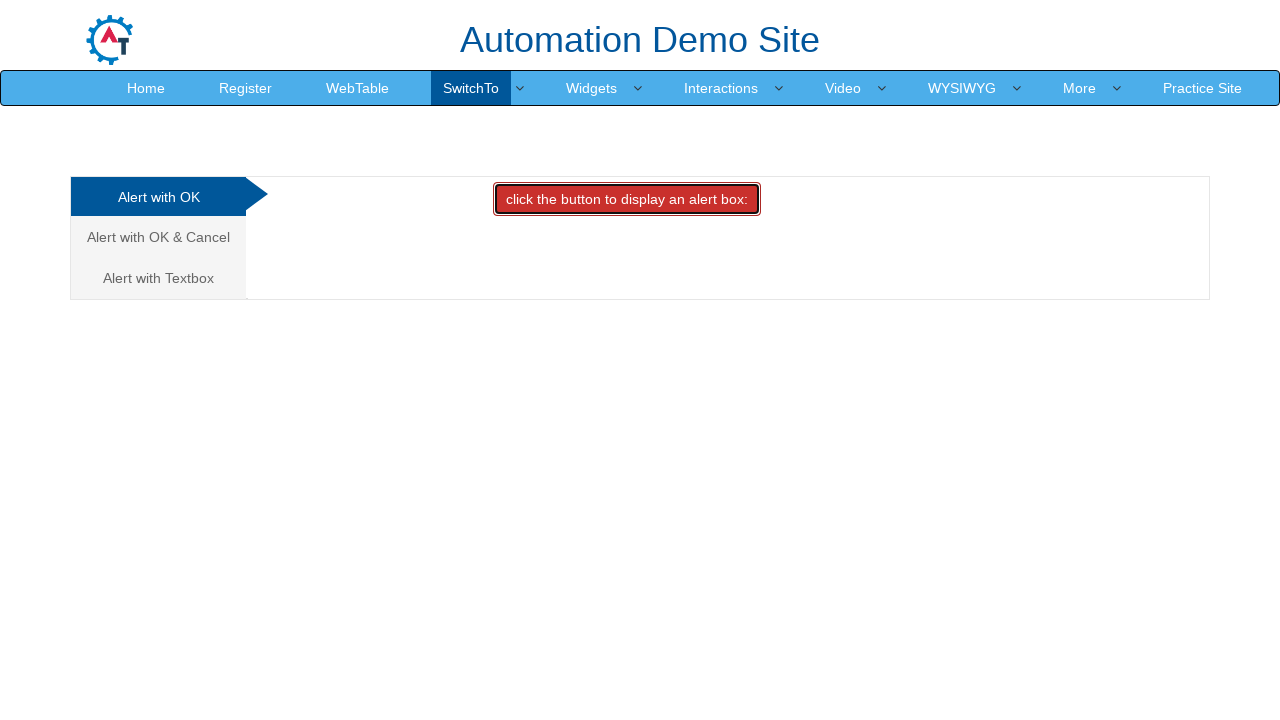

Waited 500ms for dialog to be handled
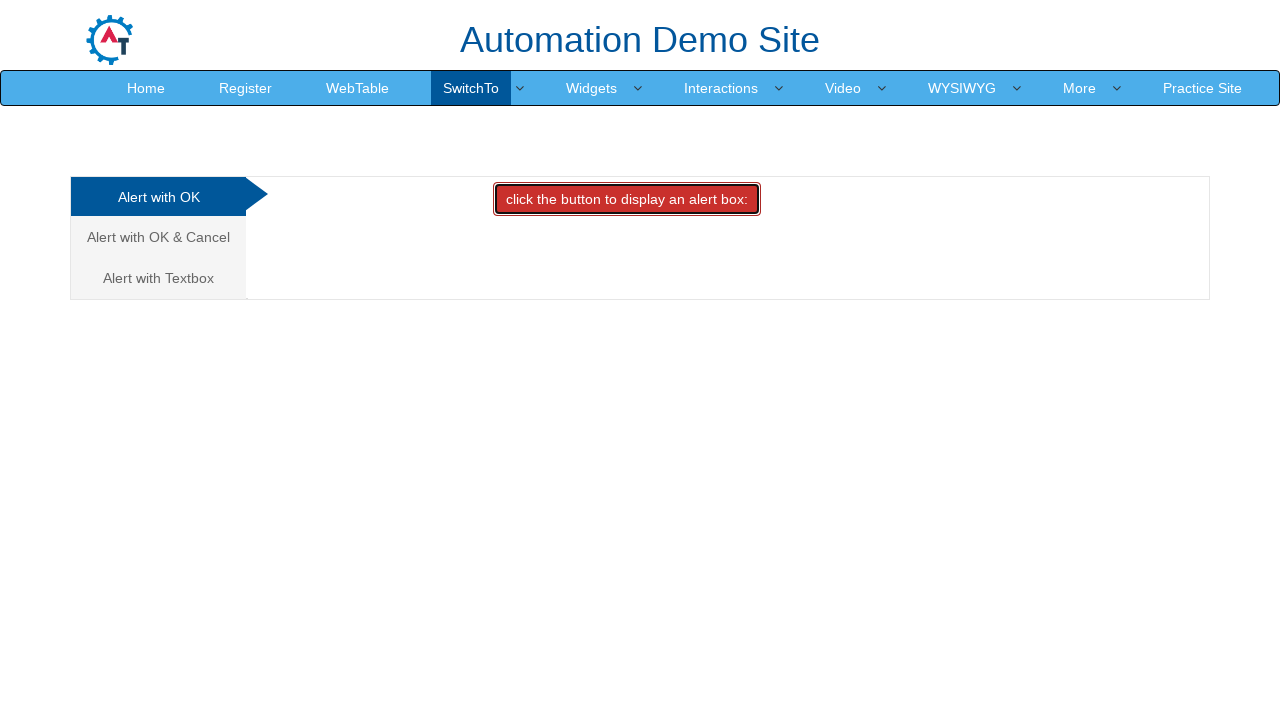

Verified alert text matches expected value 'I am an alert box!'
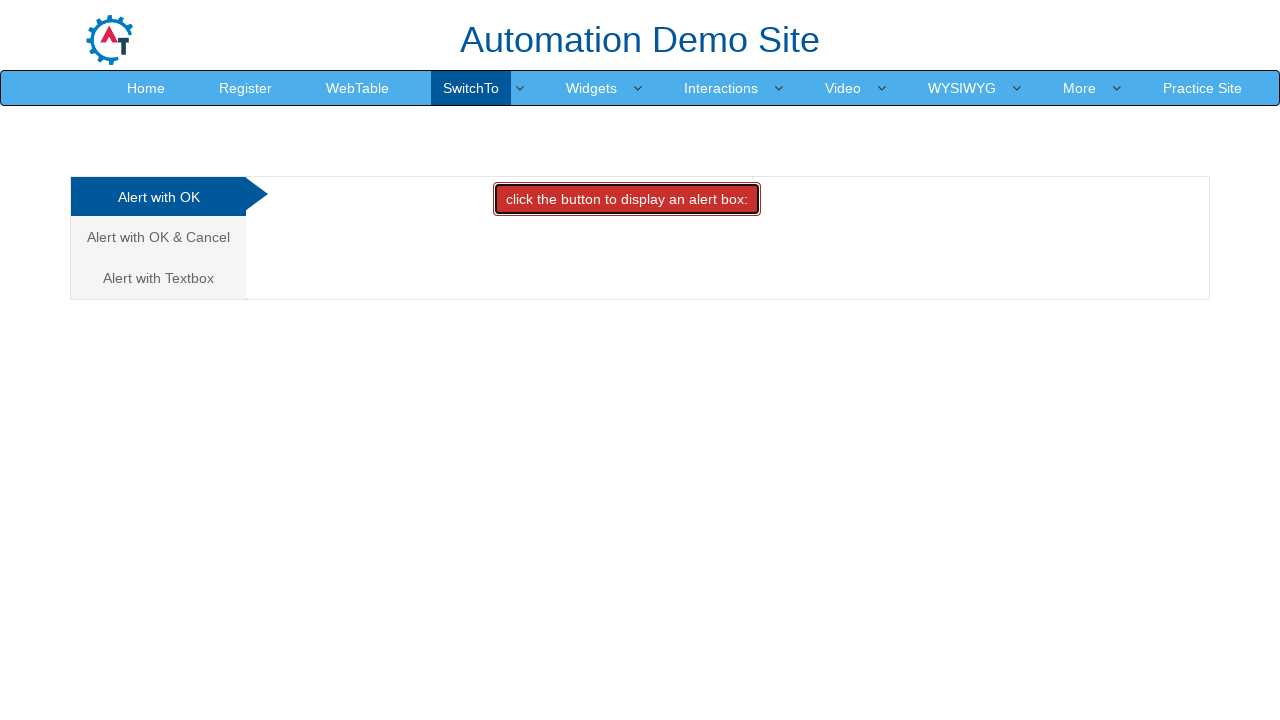

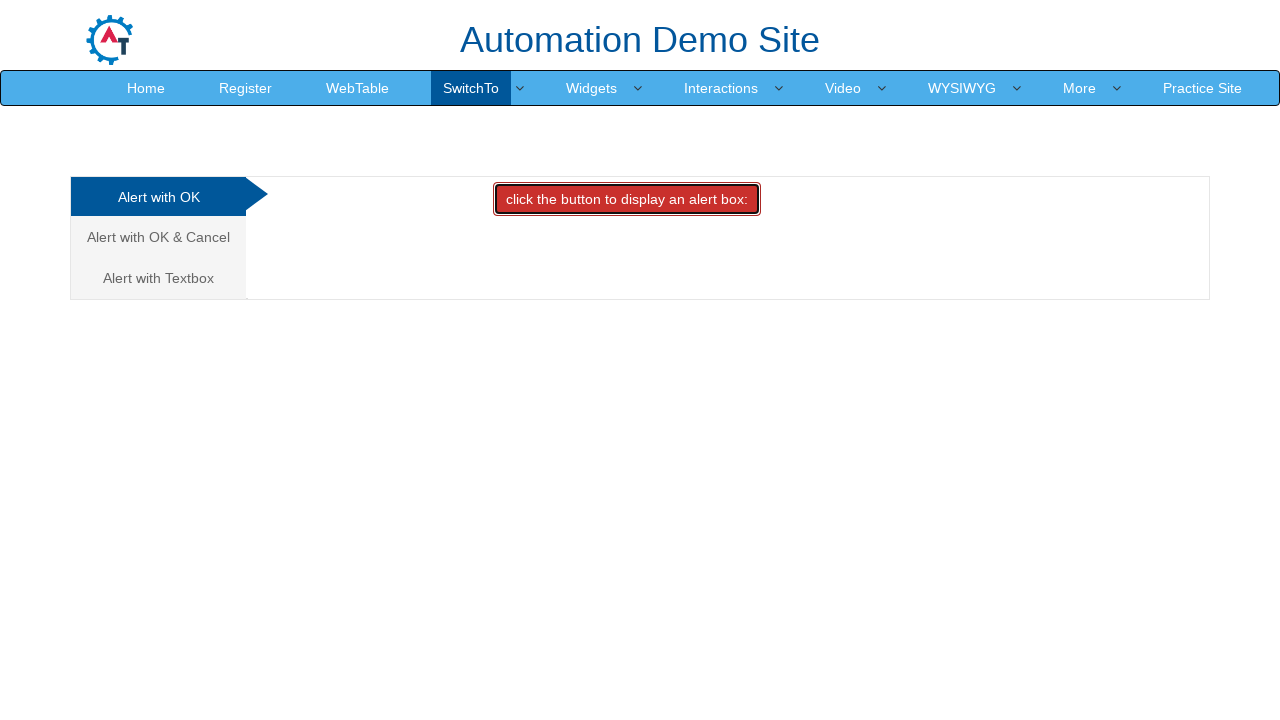